Tests navigating to a specific URL and verifies the browser navigated to the correct page by checking the current URL.

Starting URL: https://the-internet.herokuapp.com/

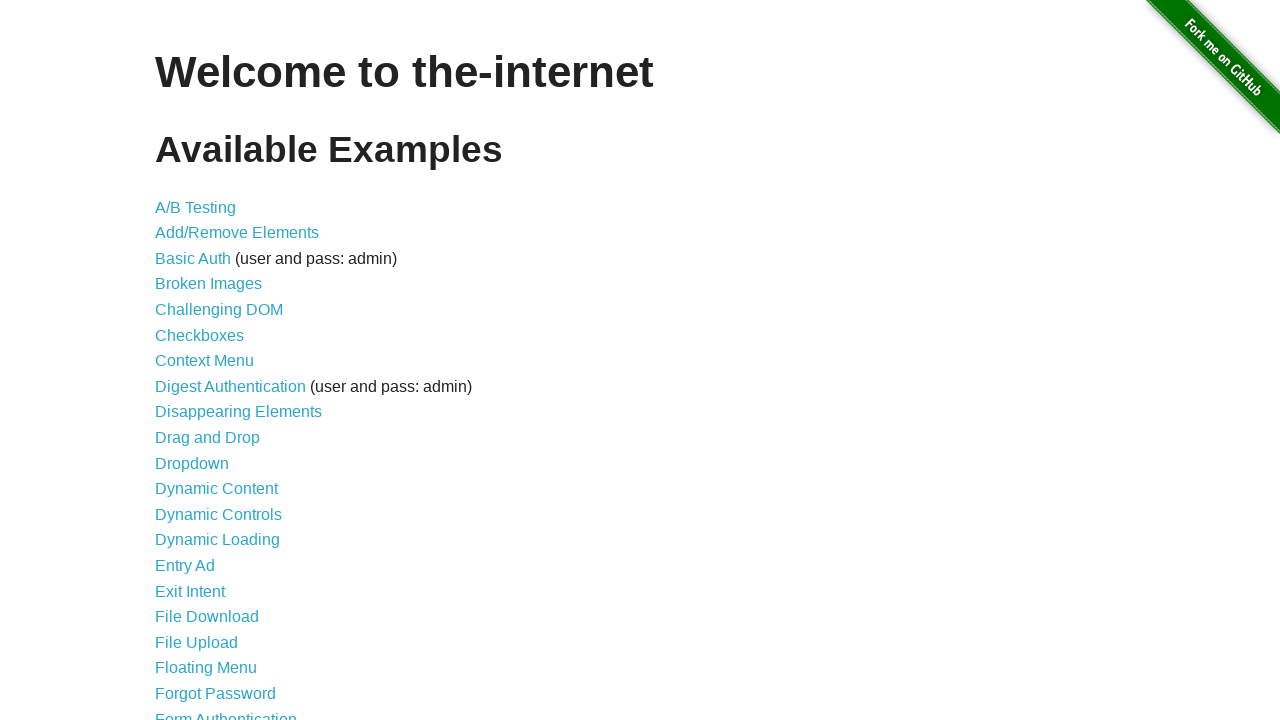

Navigated to context menu page at https://the-internet.herokuapp.com/context_menu
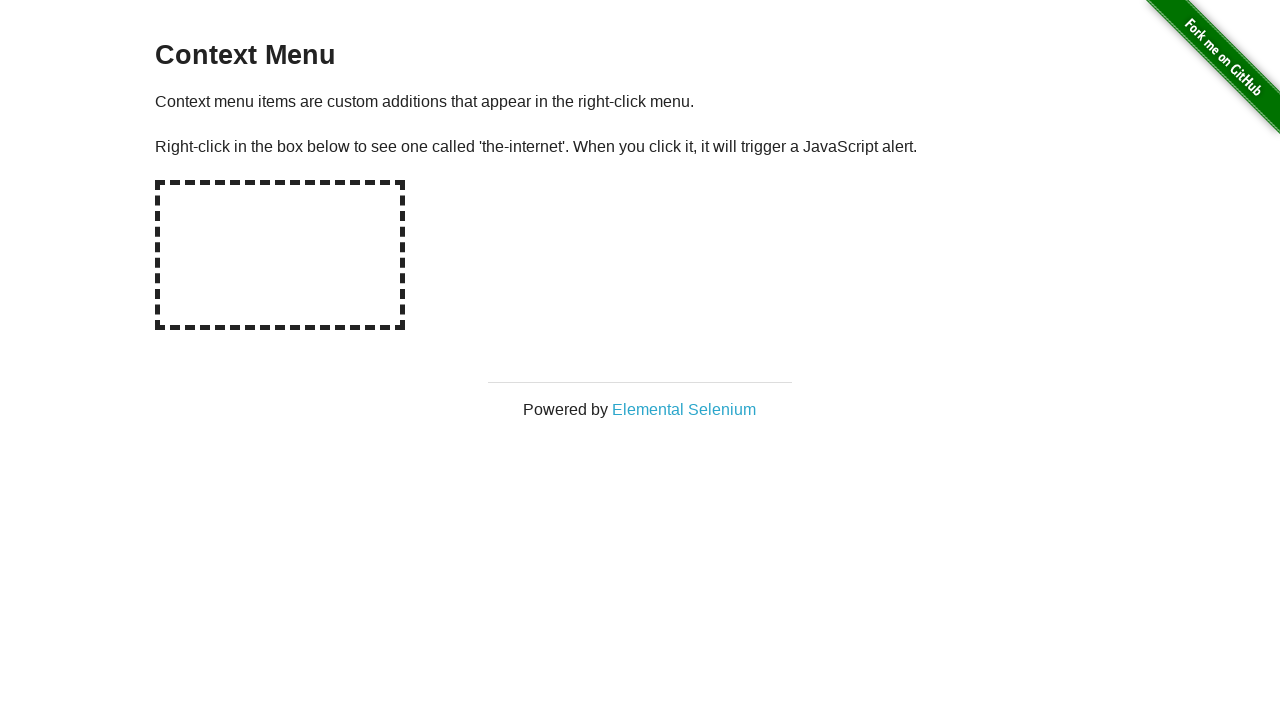

Verified current URL matches expected URL: https://the-internet.herokuapp.com/context_menu
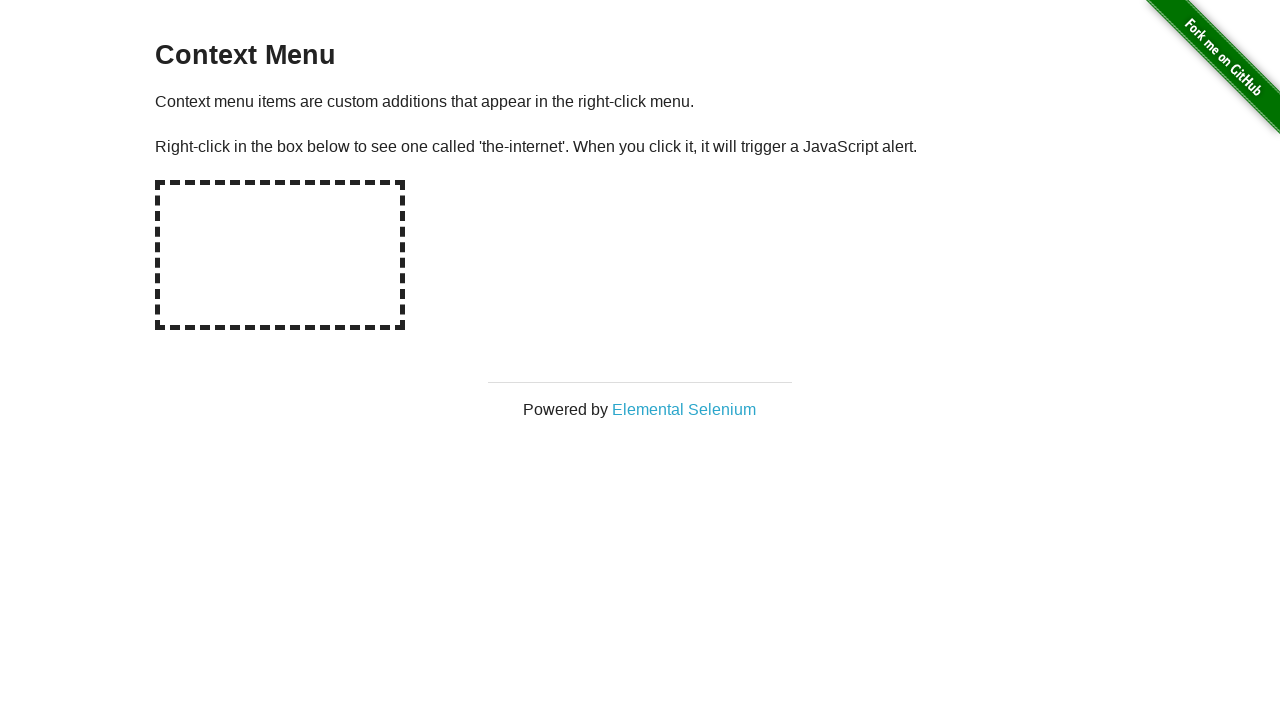

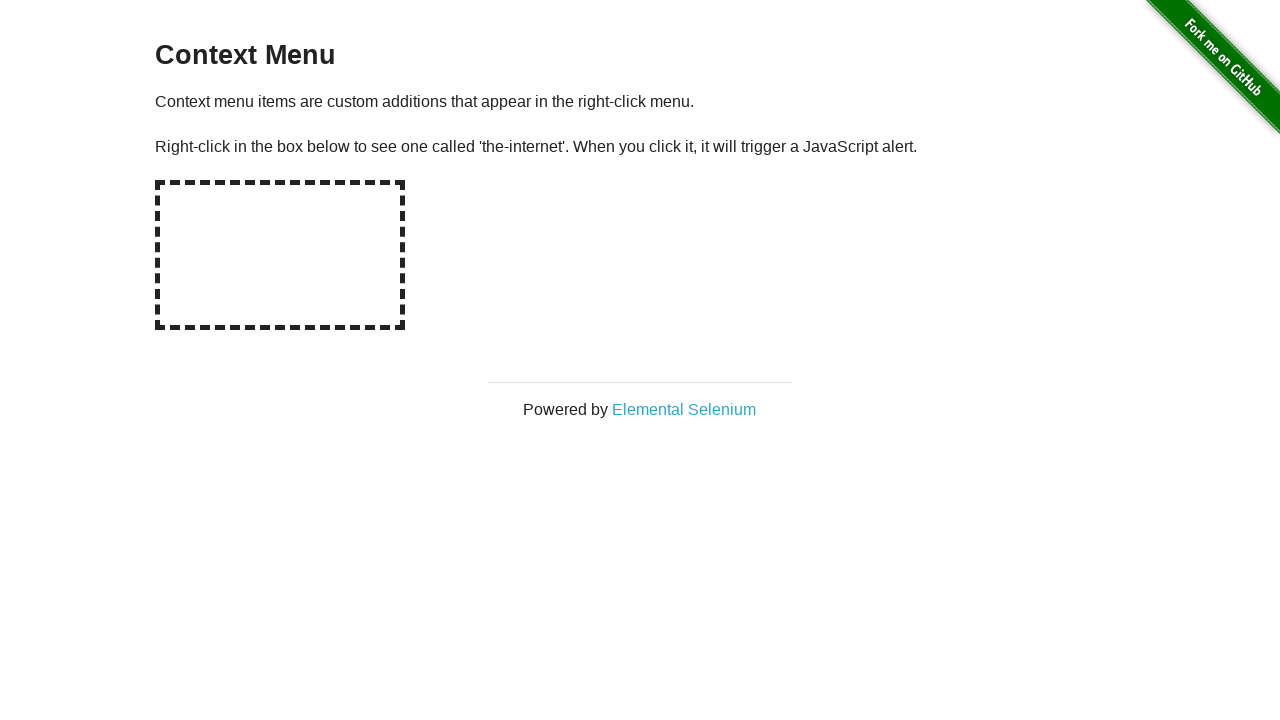